Tests multi-window browser handling by opening a new window, navigating to a courses page, extracting a course name, switching back to the original window, and filling a form field with the extracted text.

Starting URL: https://rahulshettyacademy.com/angularpractice/

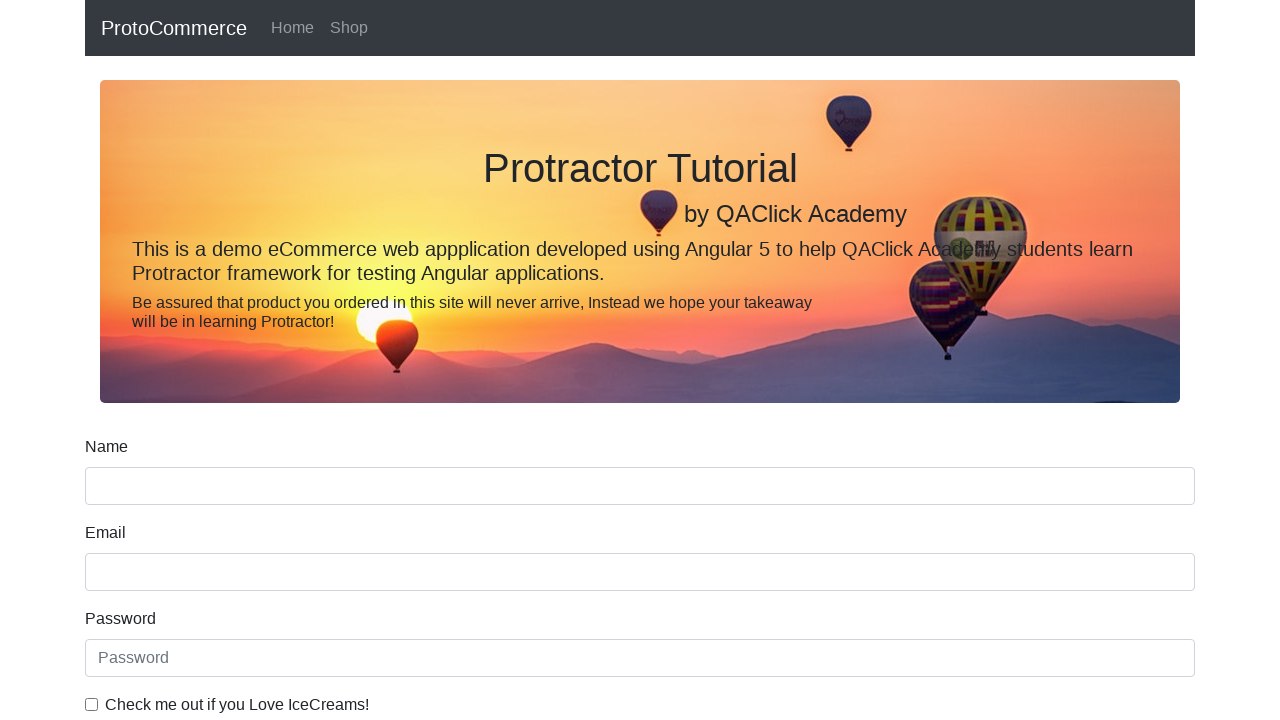

Opened a new browser window/tab
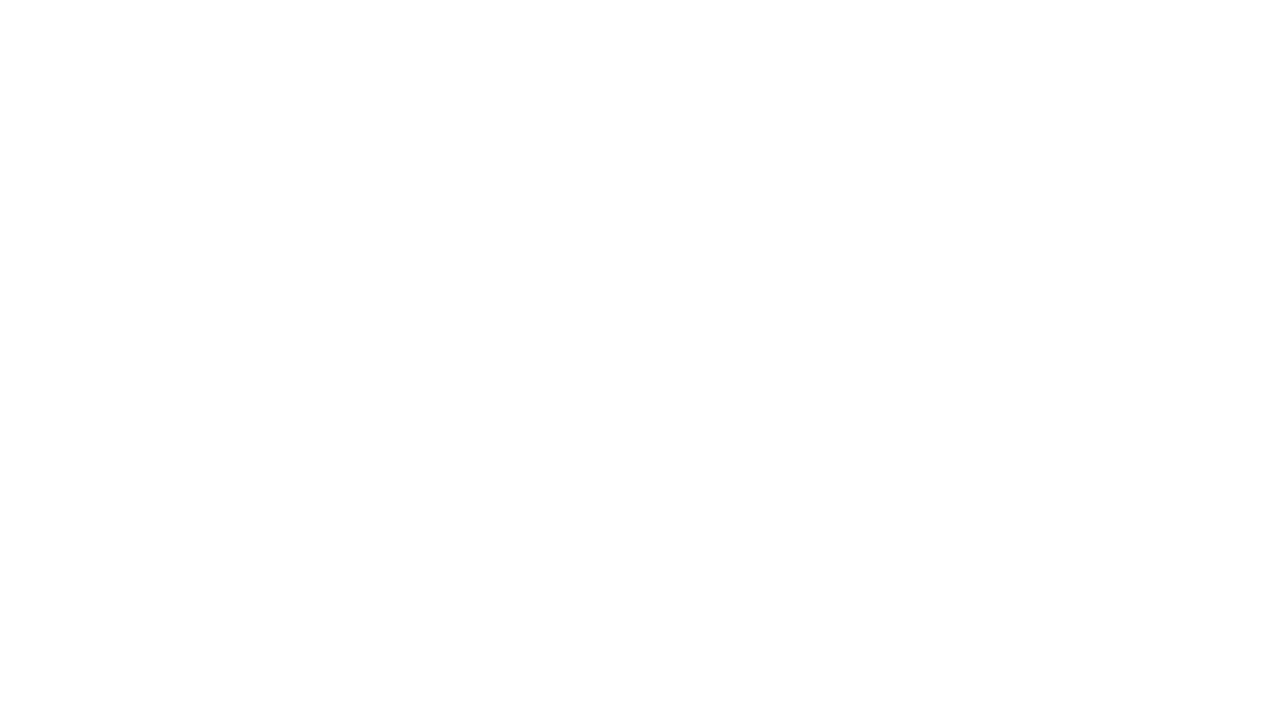

Navigated new window to courses index page
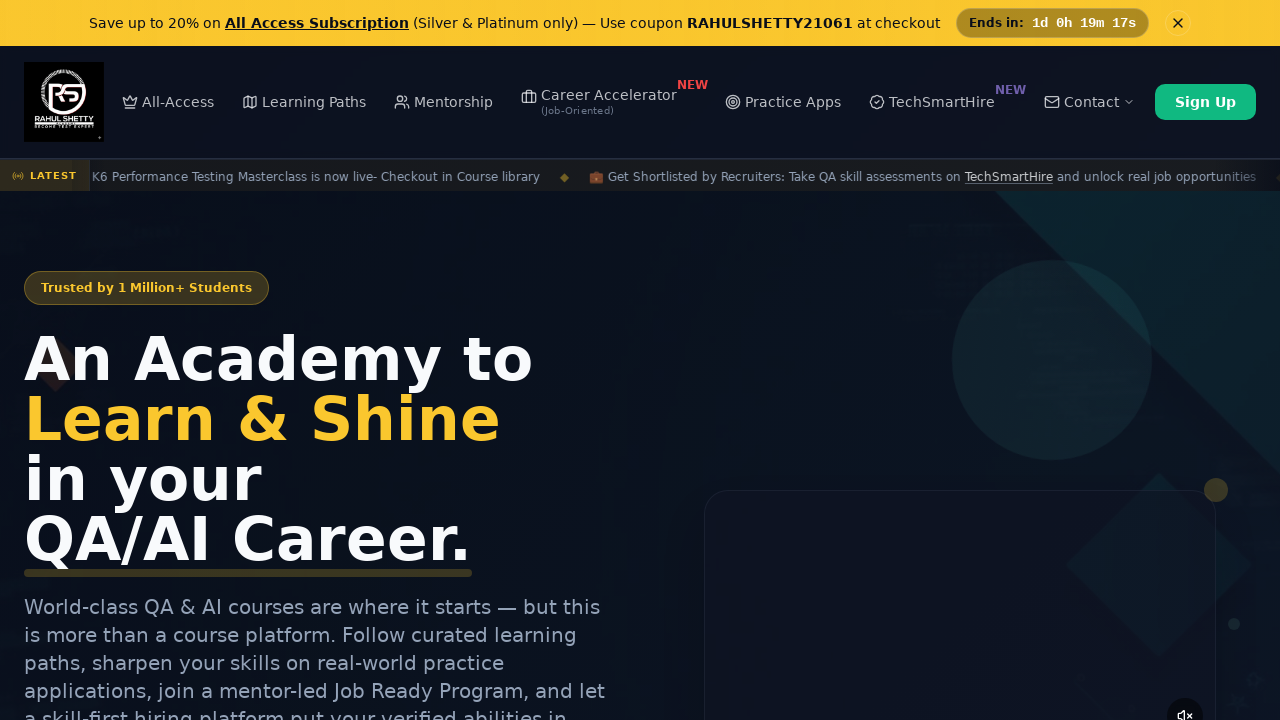

Course links loaded on courses page
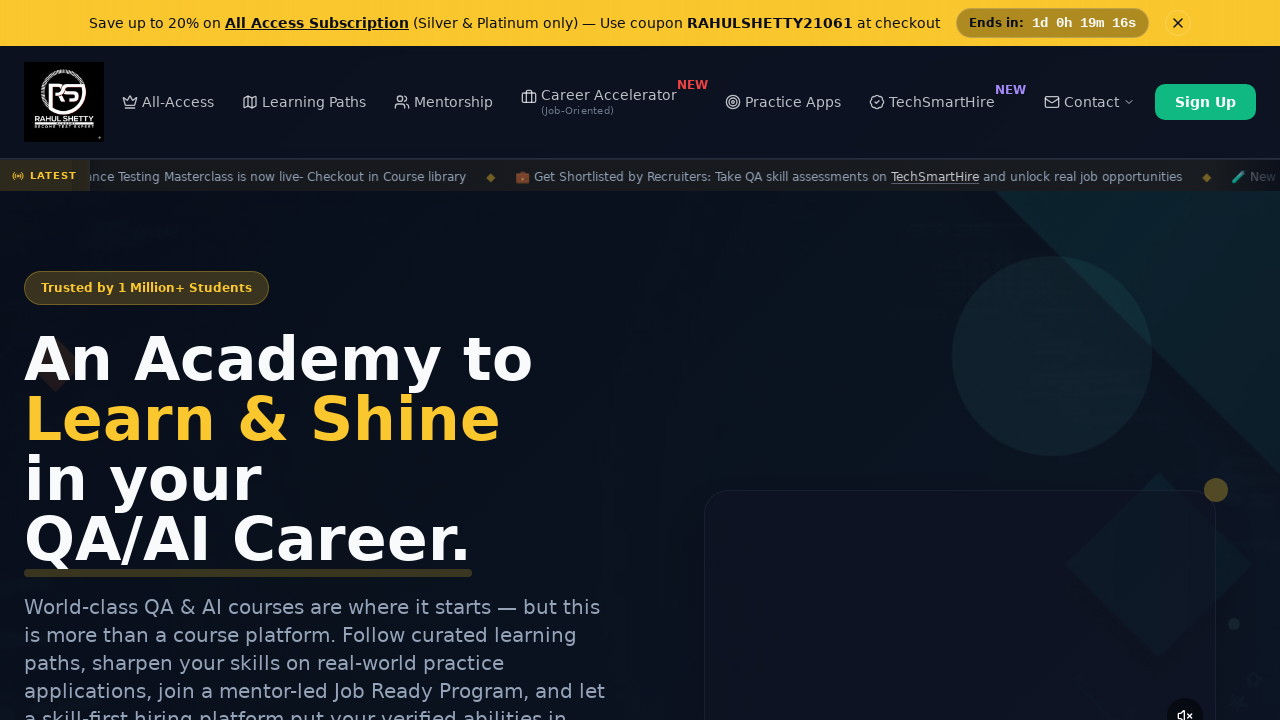

Extracted course name from second course link: 'Playwright Testing'
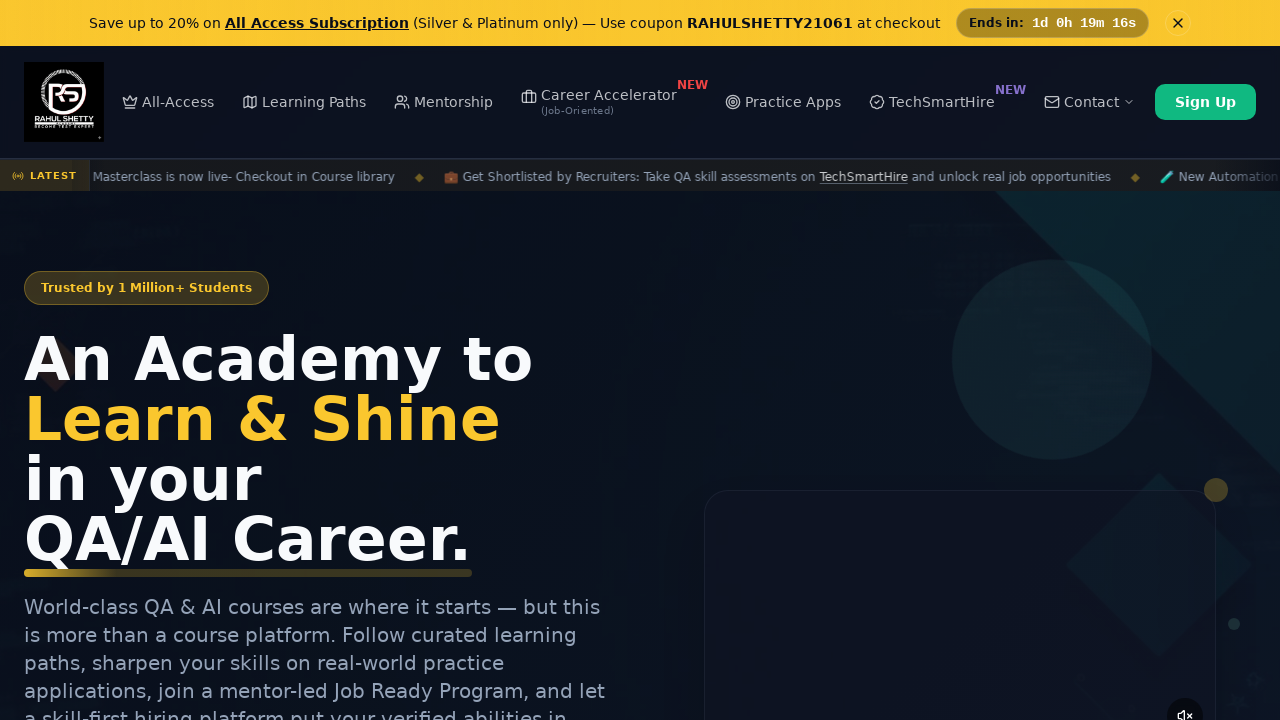

Filled name field with extracted course name: 'Playwright Testing' on input[name='name']
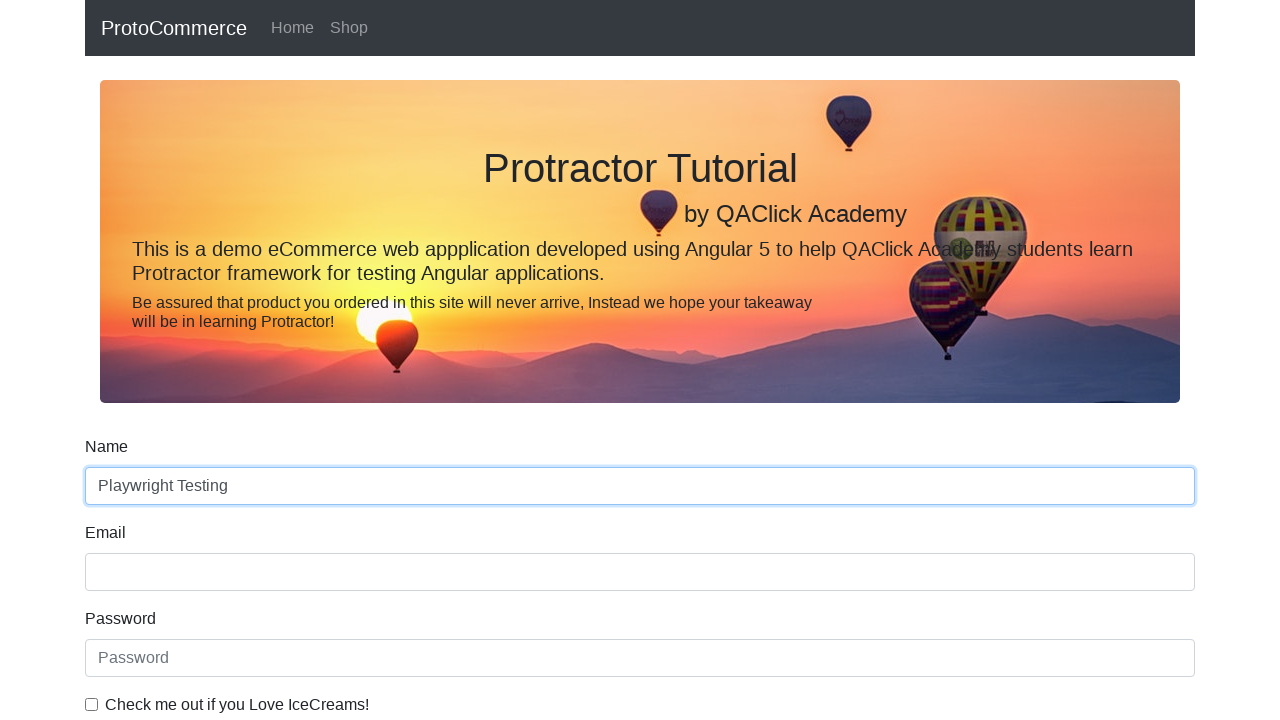

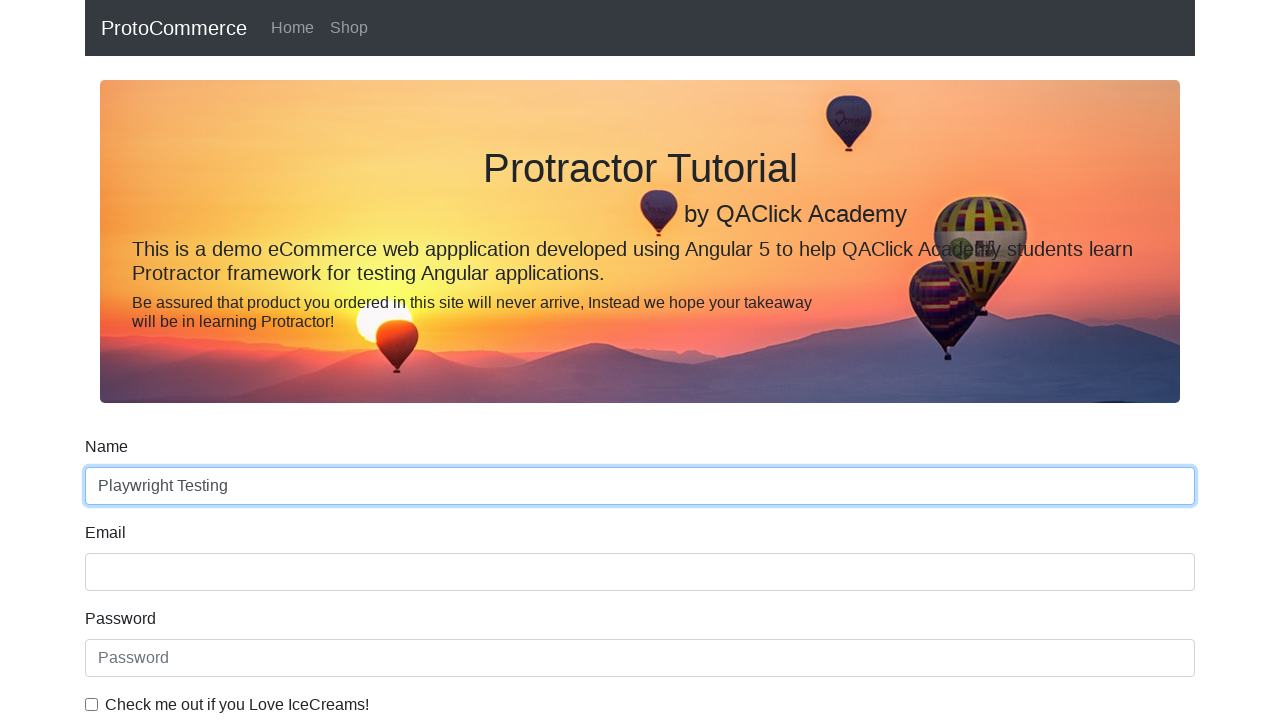